Opens the OrangeHRM login page and verifies the page title contains "OrangeHRM"

Starting URL: https://opensource-demo.orangehrmlive.com/web/index.php/auth/login

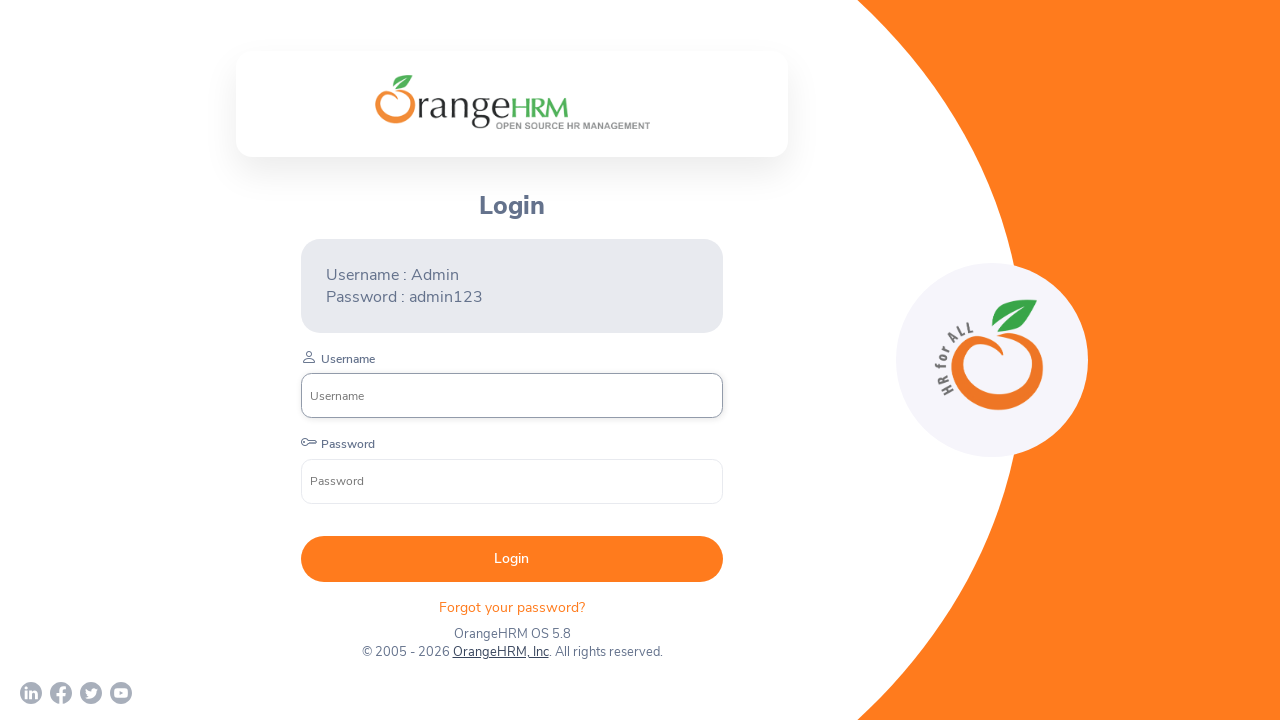

Waited for page to load (domcontentloaded state)
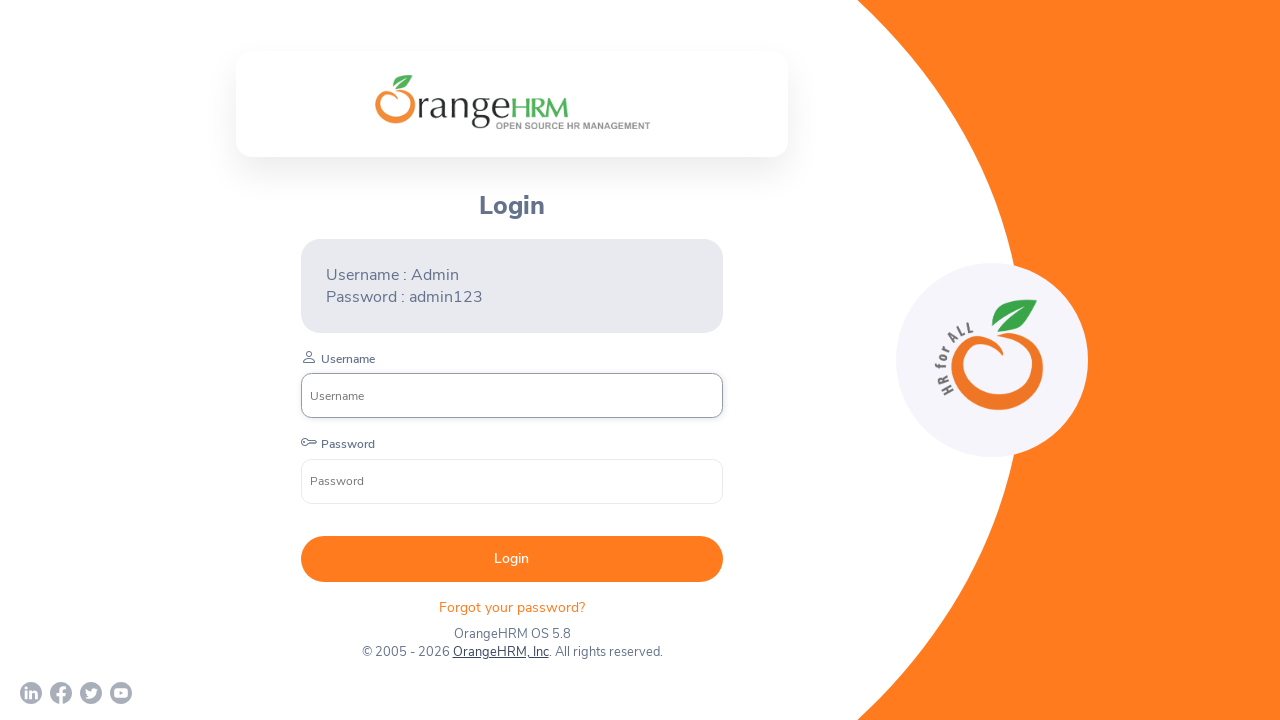

Verified page title contains 'OrangeHRM'
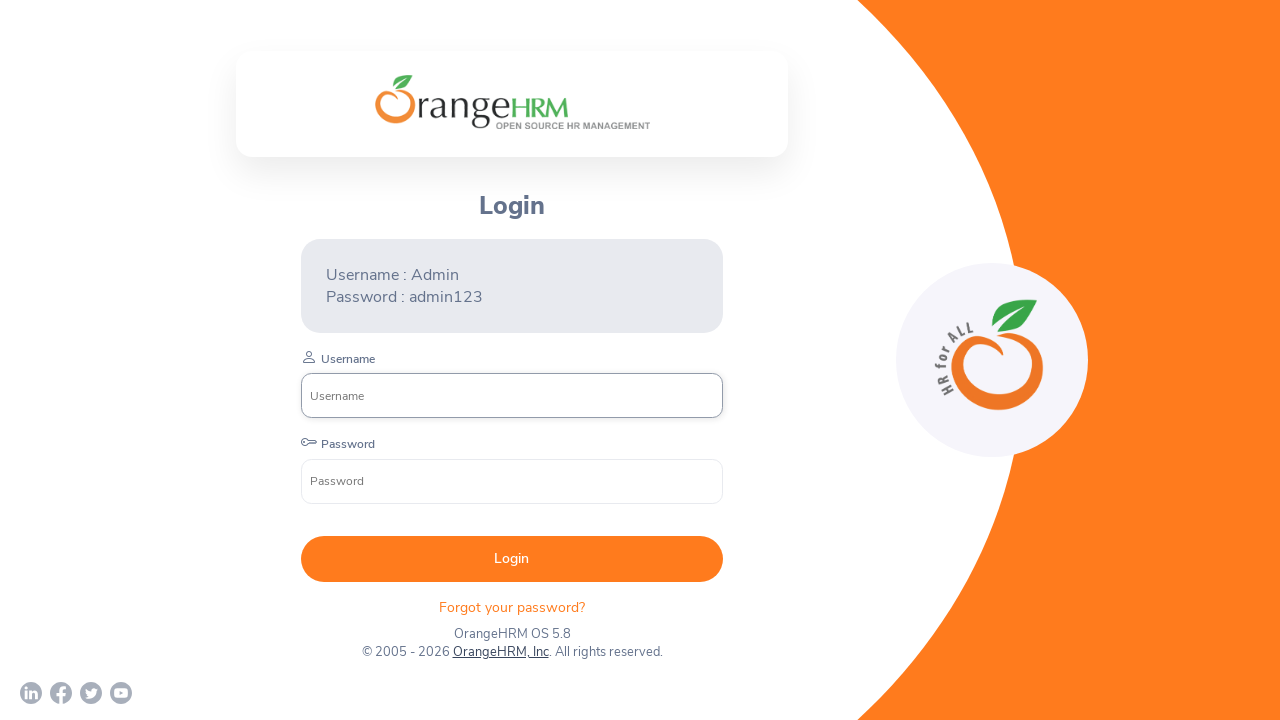

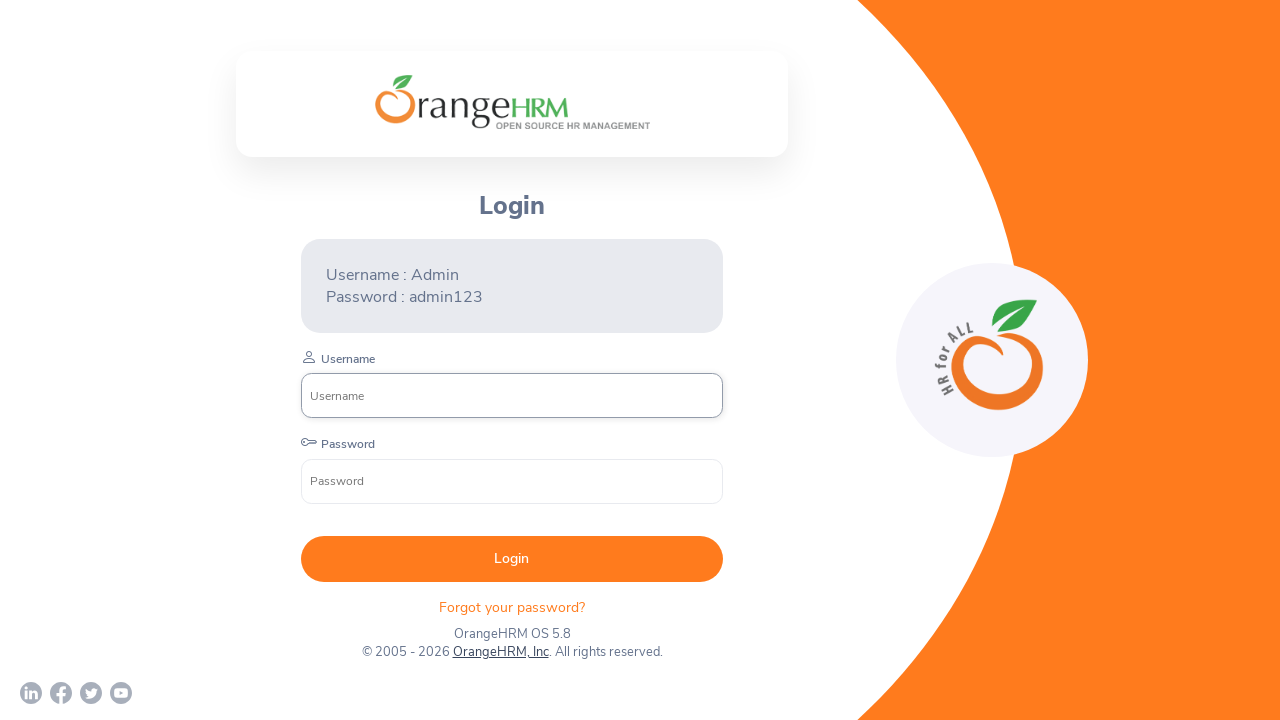